Tests selecting the Yes radio button and verifying the selection message is displayed

Starting URL: https://demoqa.com/elements

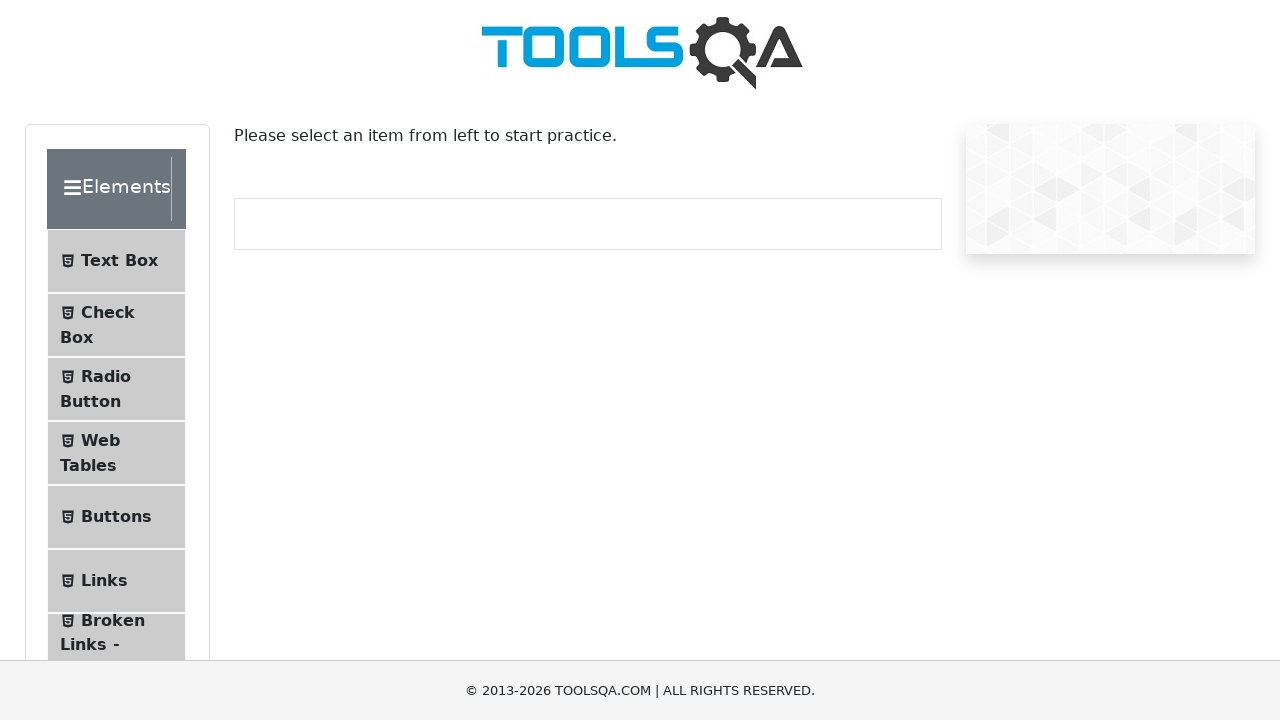

Clicked on Radio Button menu item at (116, 389) on #item-2
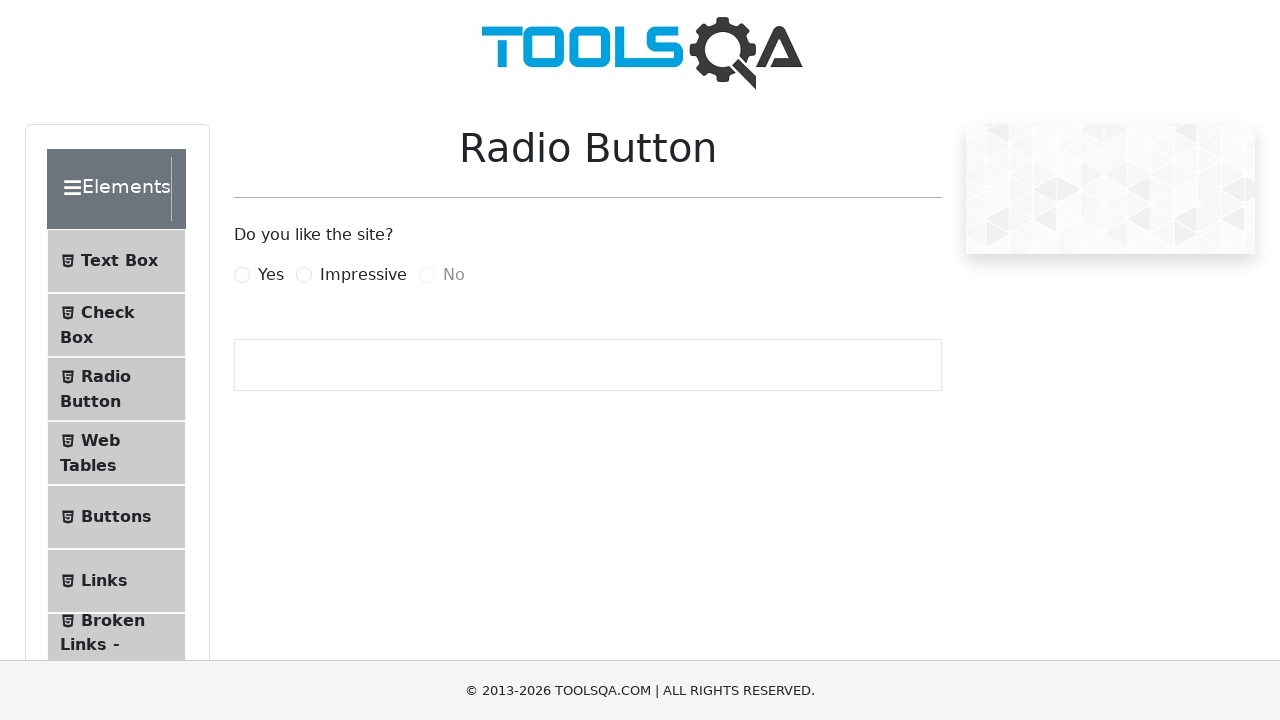

Selected Yes radio button at (271, 275) on [for=yesRadio]
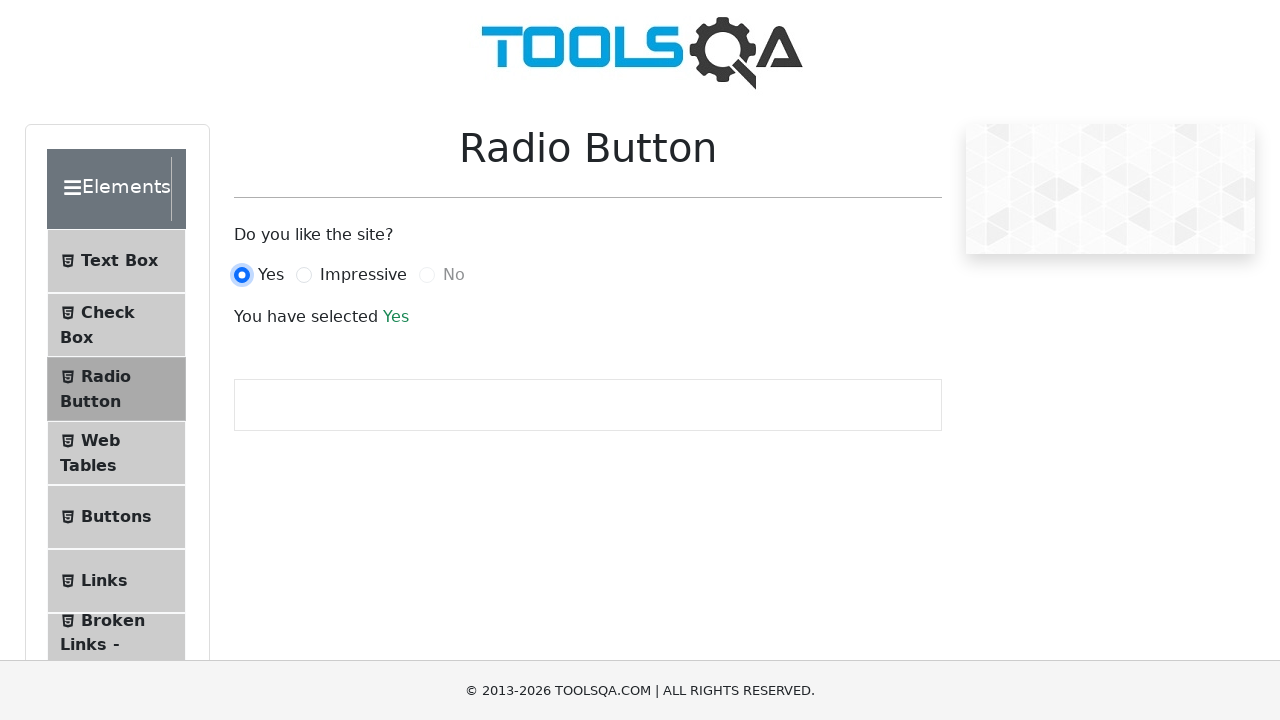

Waited for result message to appear
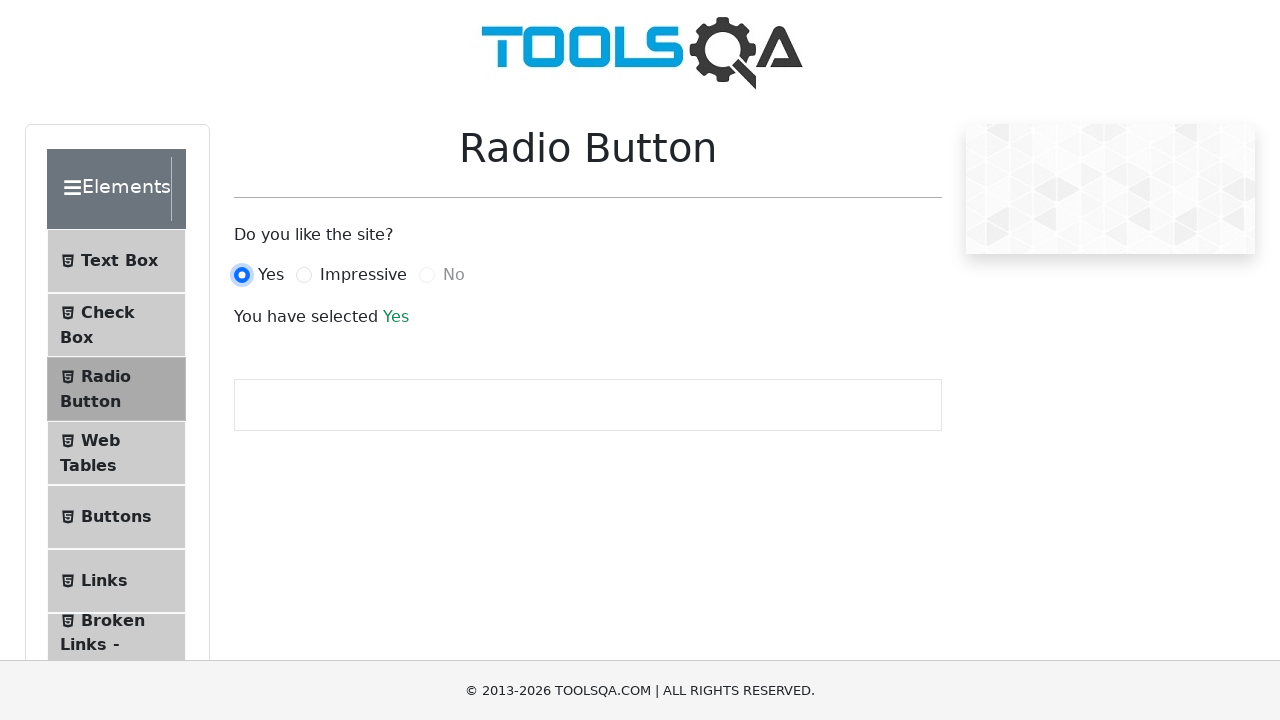

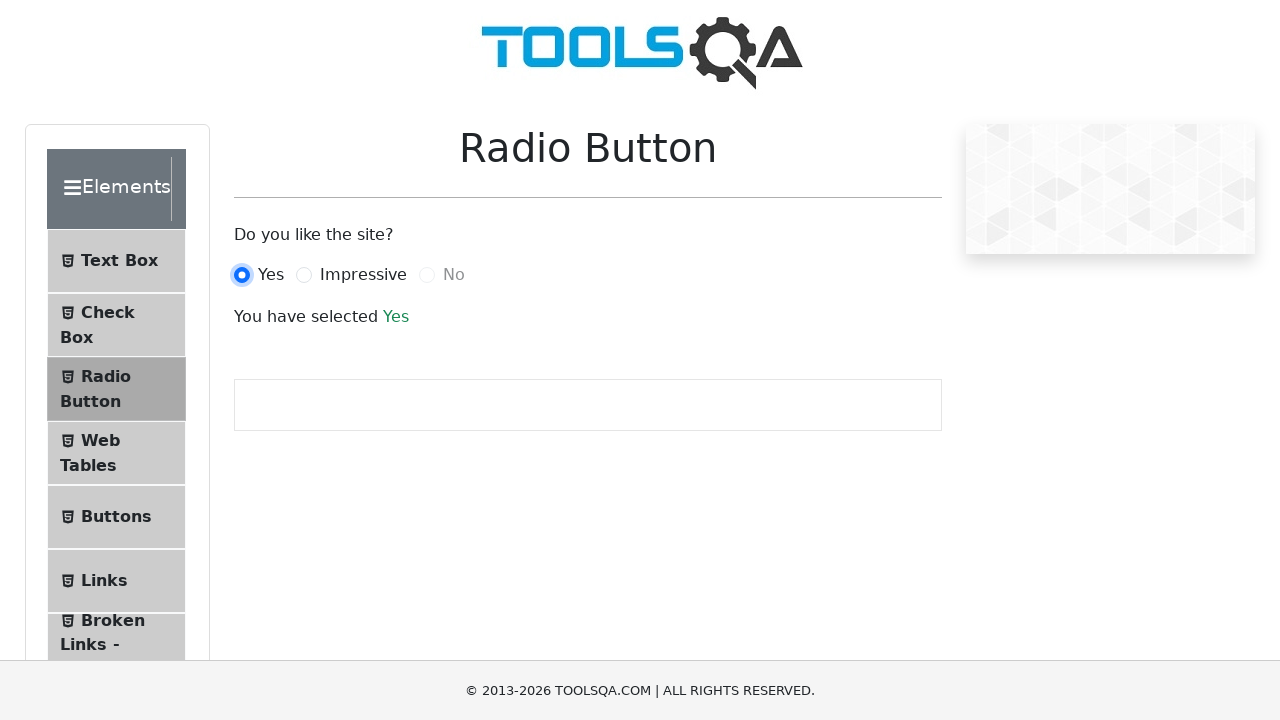